Tests dynamic loading functionality by clicking a start button and waiting for content to load

Starting URL: https://automationfc.github.io/dynamic-loading/

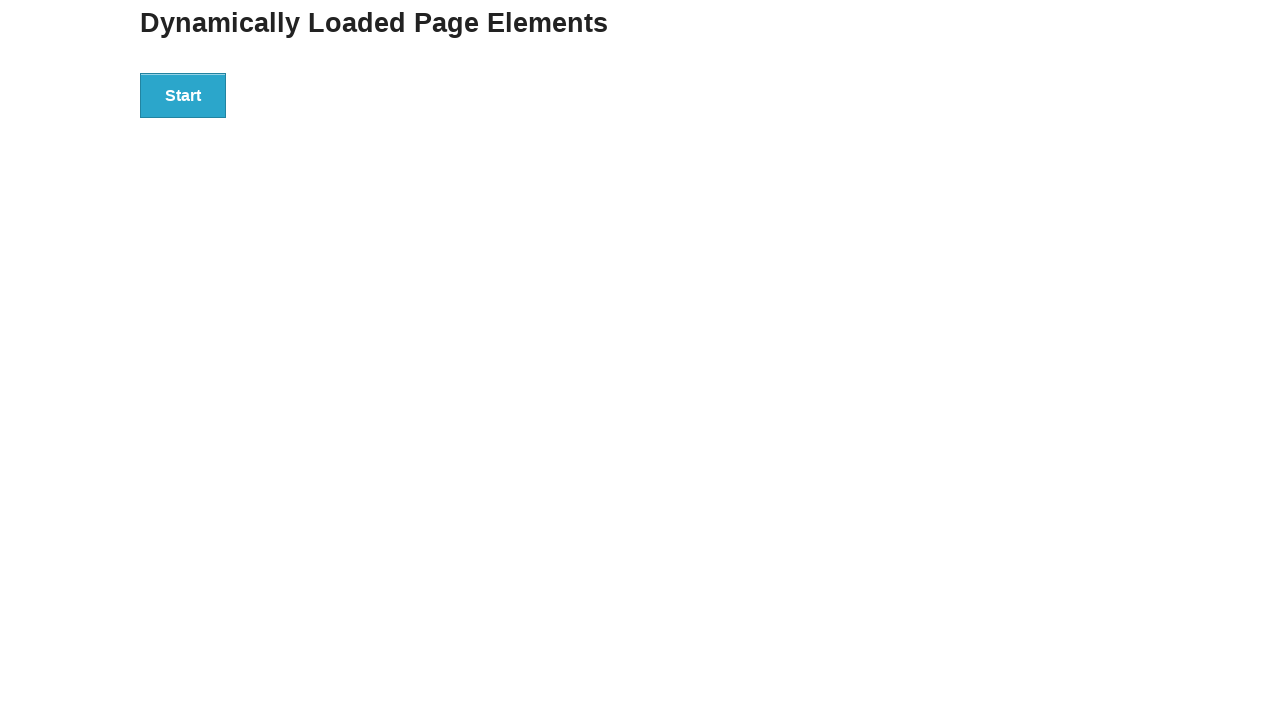

Clicked start button to trigger dynamic loading at (183, 95) on div#start > button
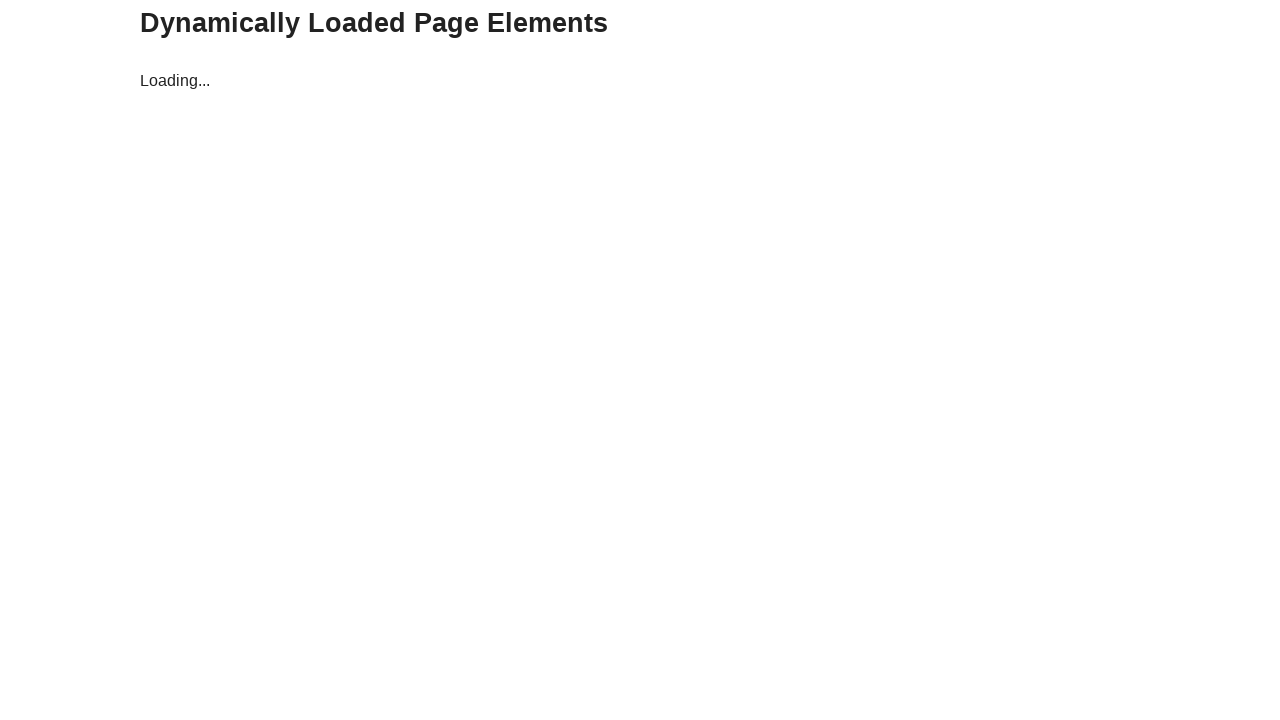

Waited for dynamic content to load and finish div appeared
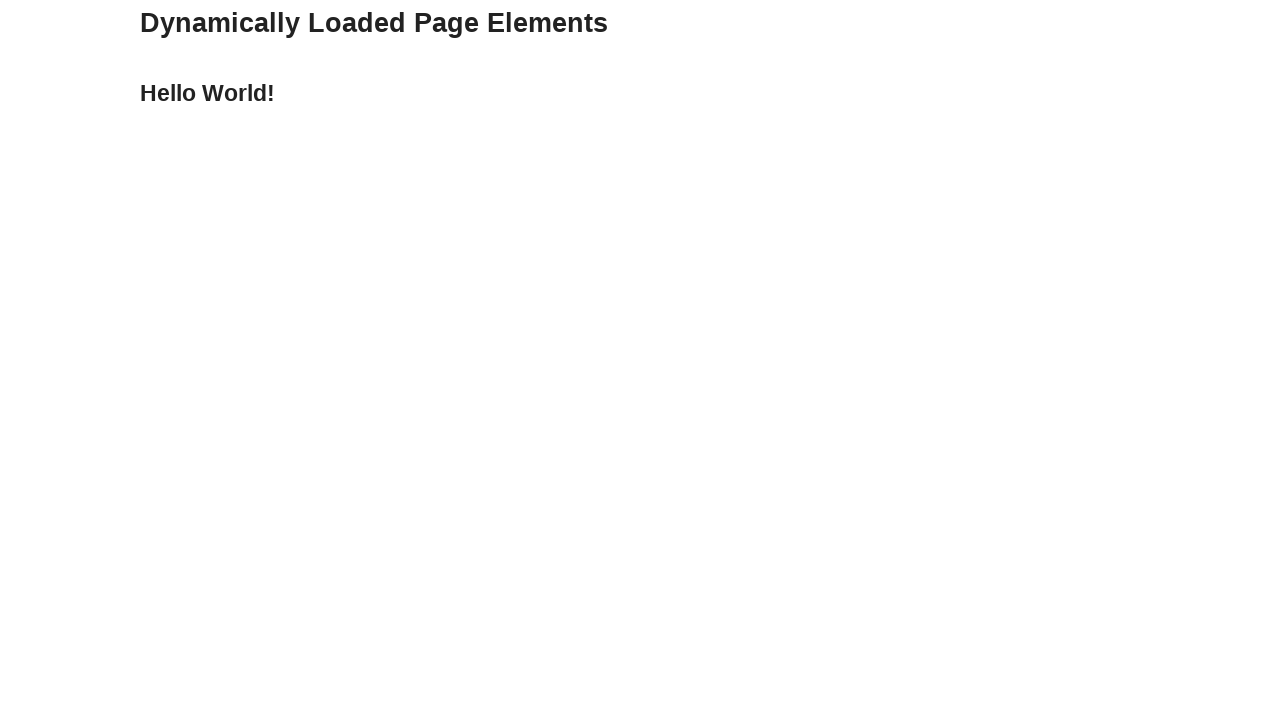

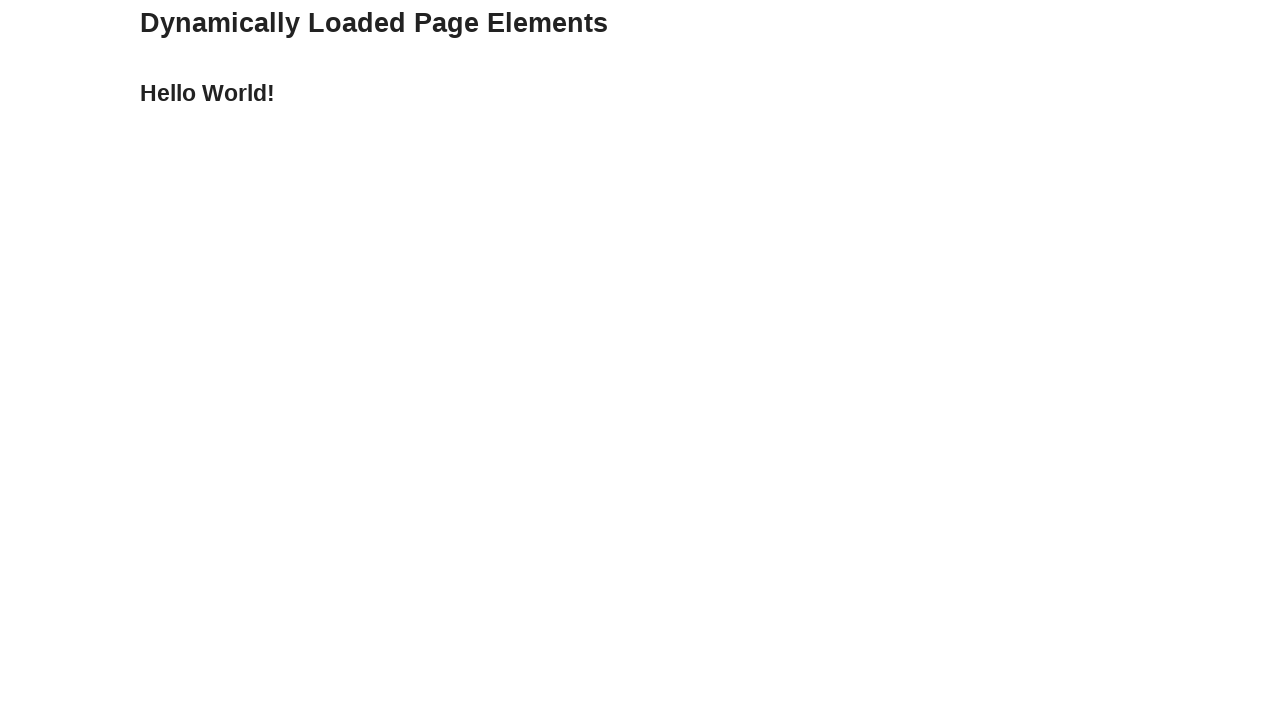